Navigates to an Angular demo application and clicks on the library button to test page navigation under emulated network conditions

Starting URL: https://rahulshettyacademy.com/angularAppdemo/

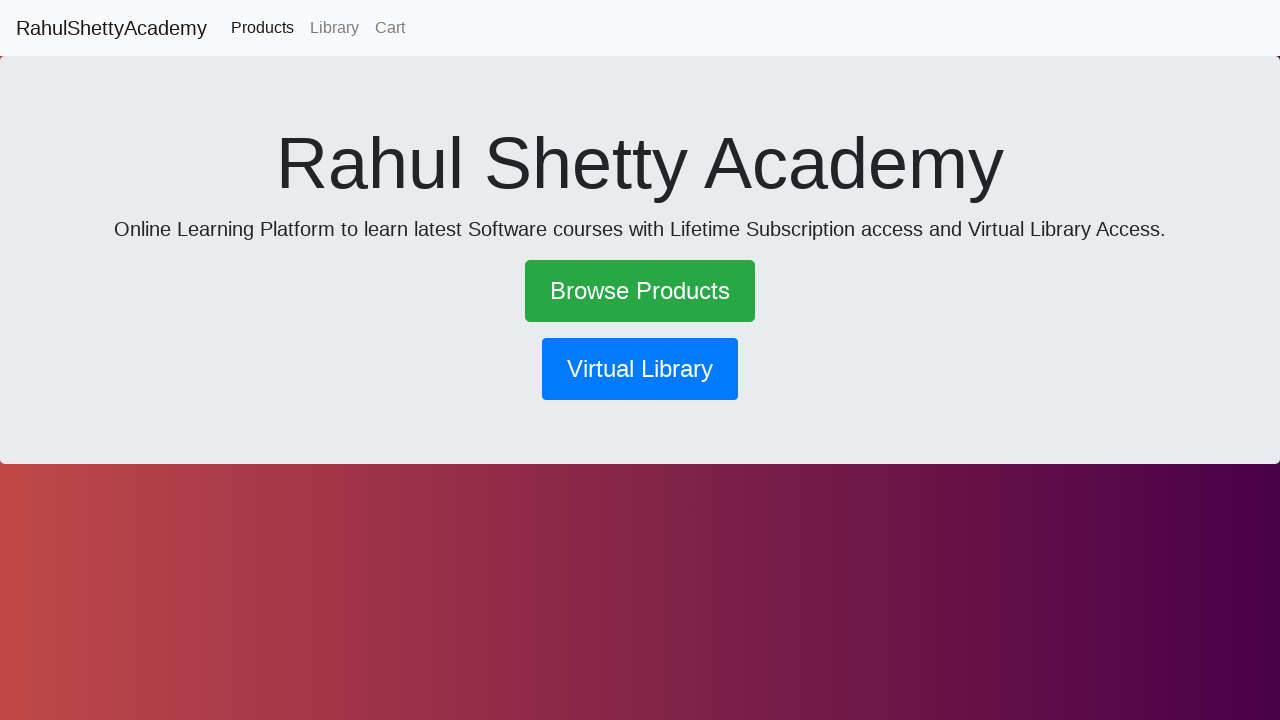

Clicked library navigation button at (640, 369) on button[routerlink*='/library']
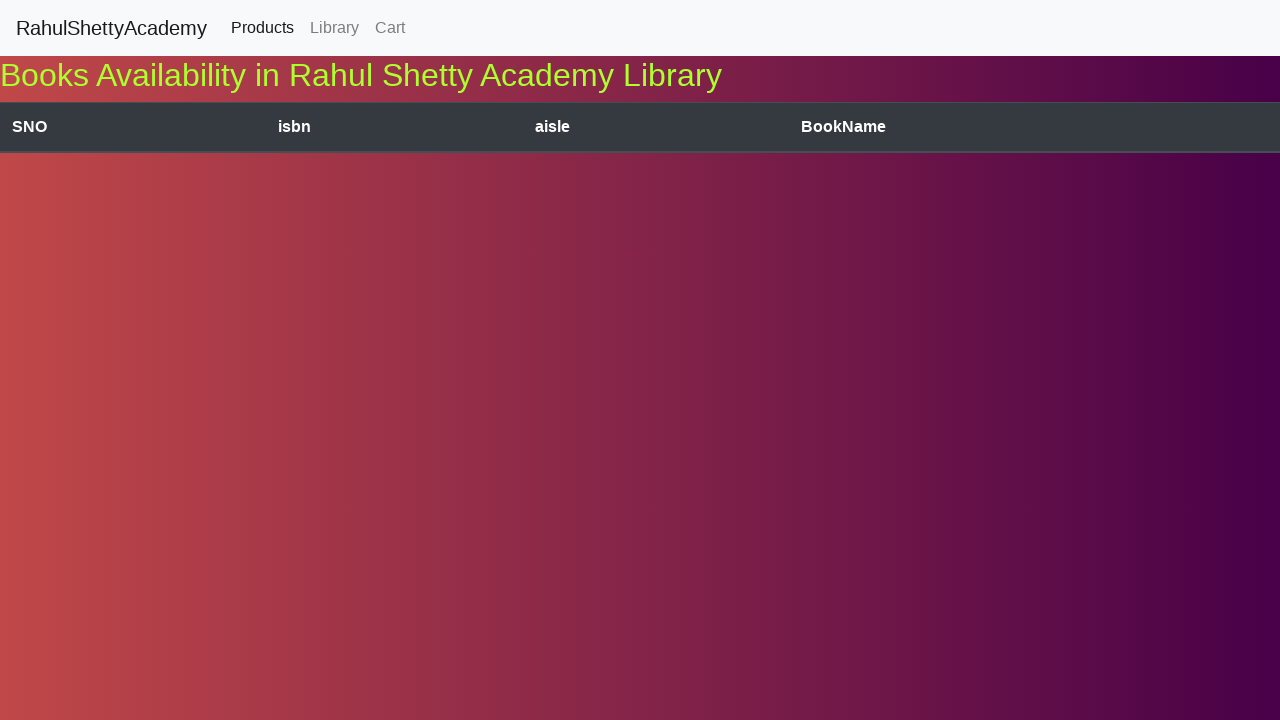

Waited for page navigation to complete (networkidle)
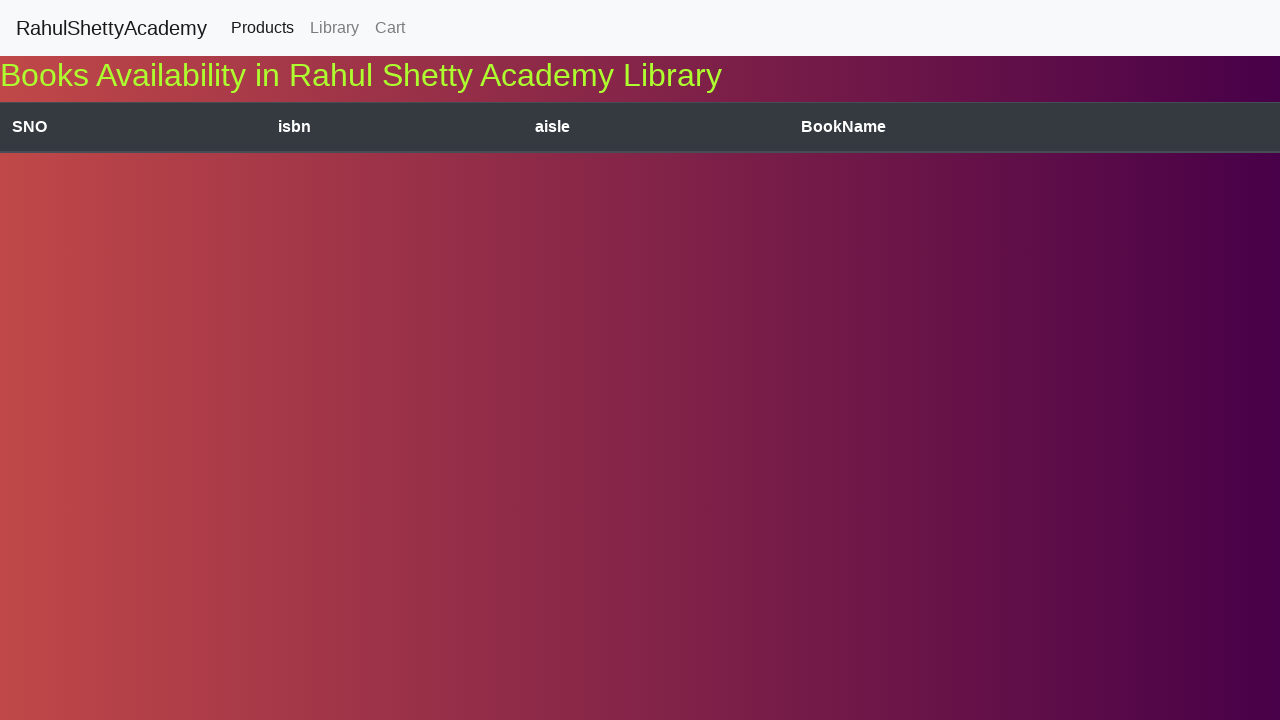

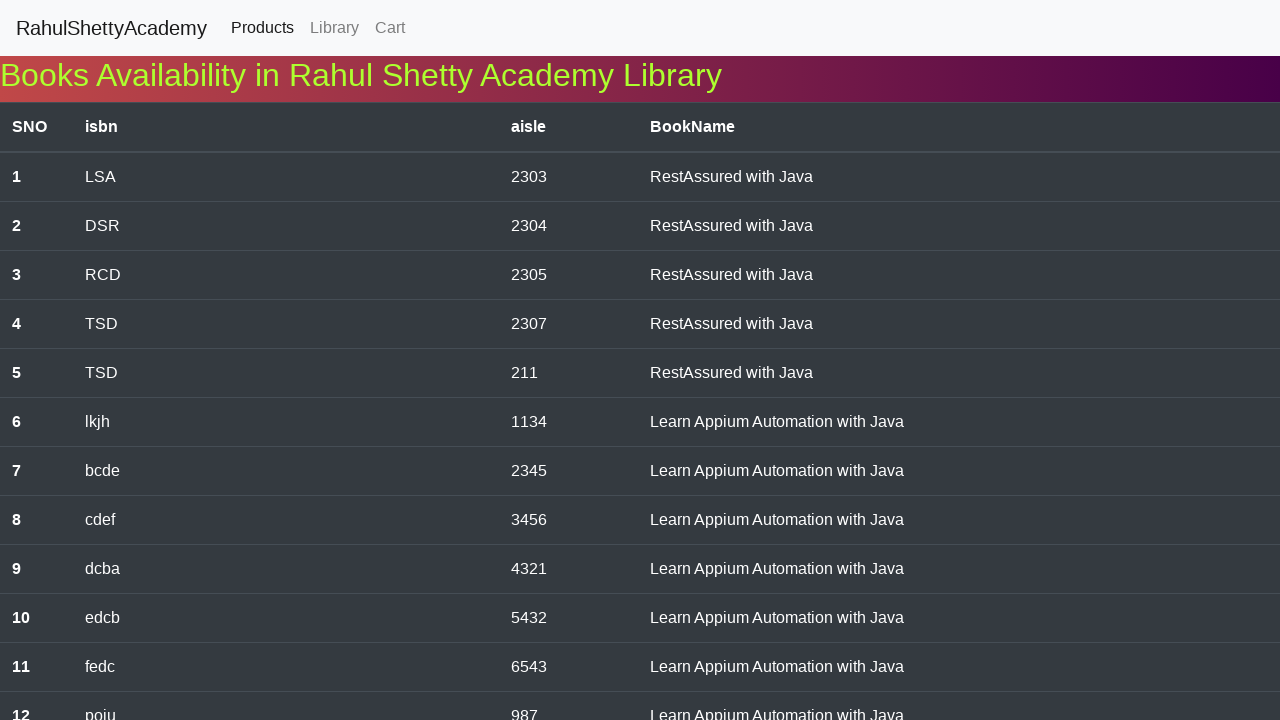